Tests that the preco (price) field accepts float/decimal values

Starting URL: https://carros-crud.vercel.app/

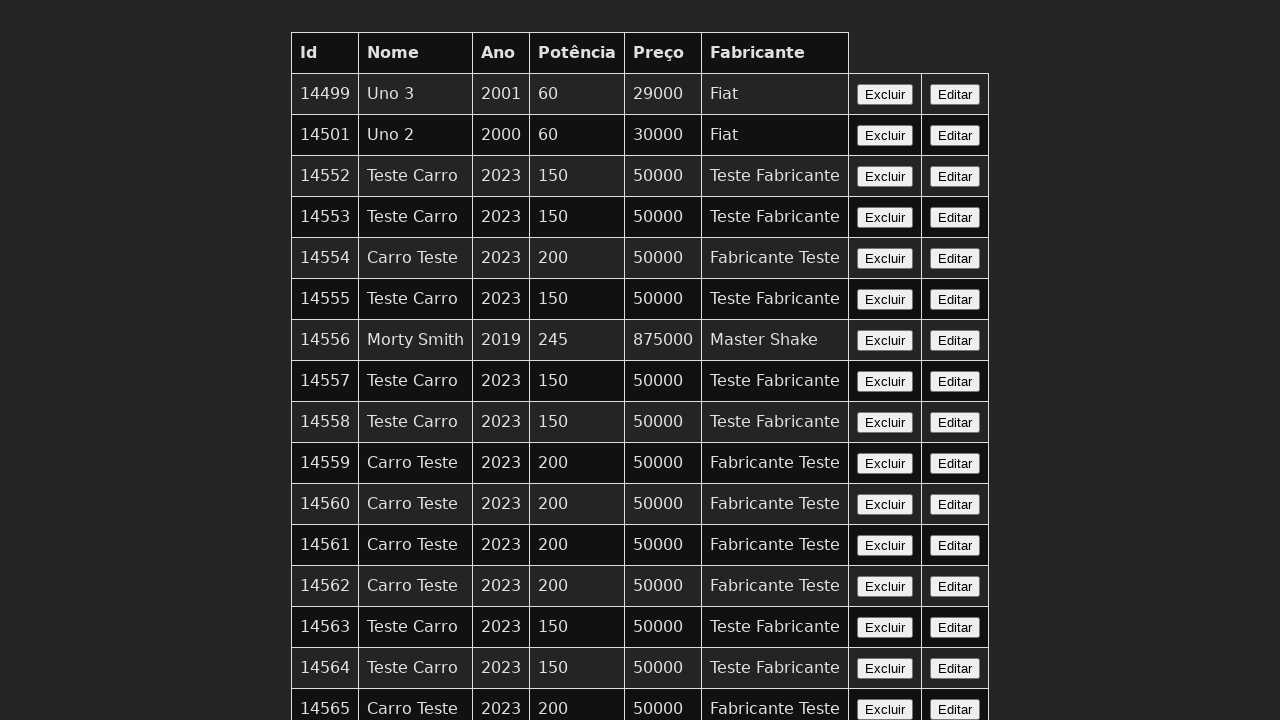

Filled preco (price) field with float value 123.45 on input[name='preco']
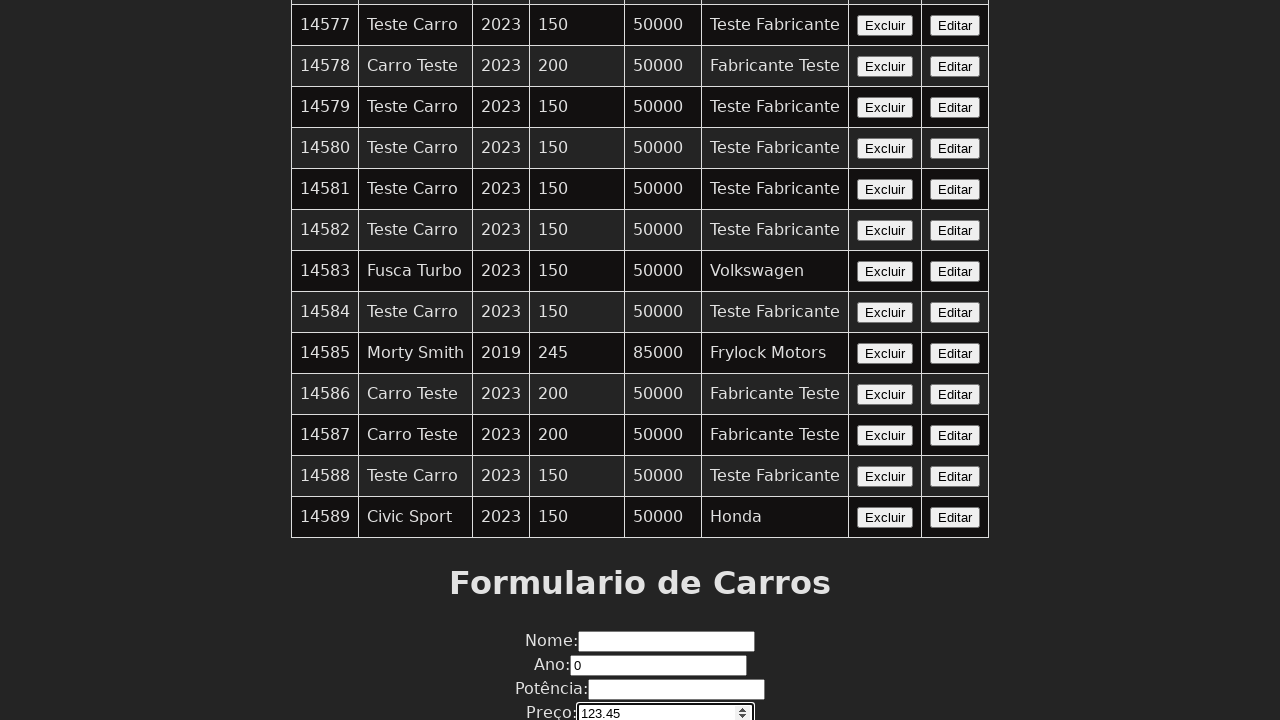

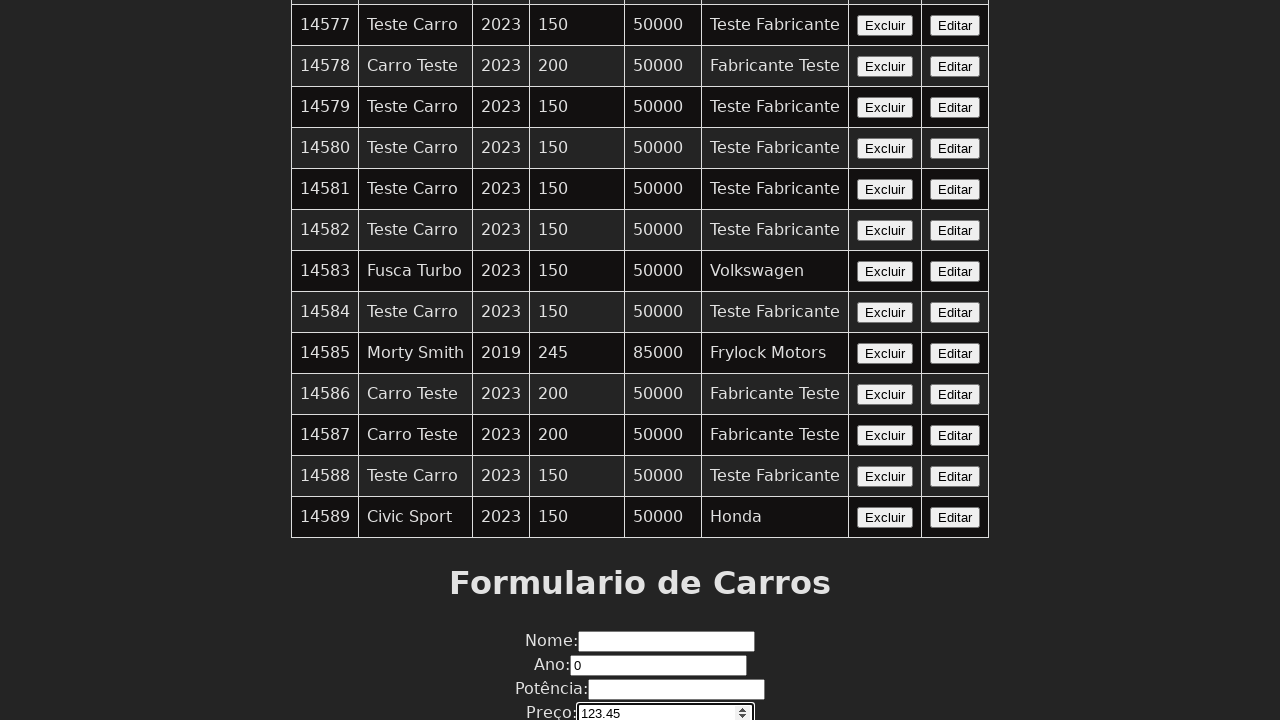